Tests the response time of clicking the Cadastrar button

Starting URL: https://tc-1-final-parte1.vercel.app/

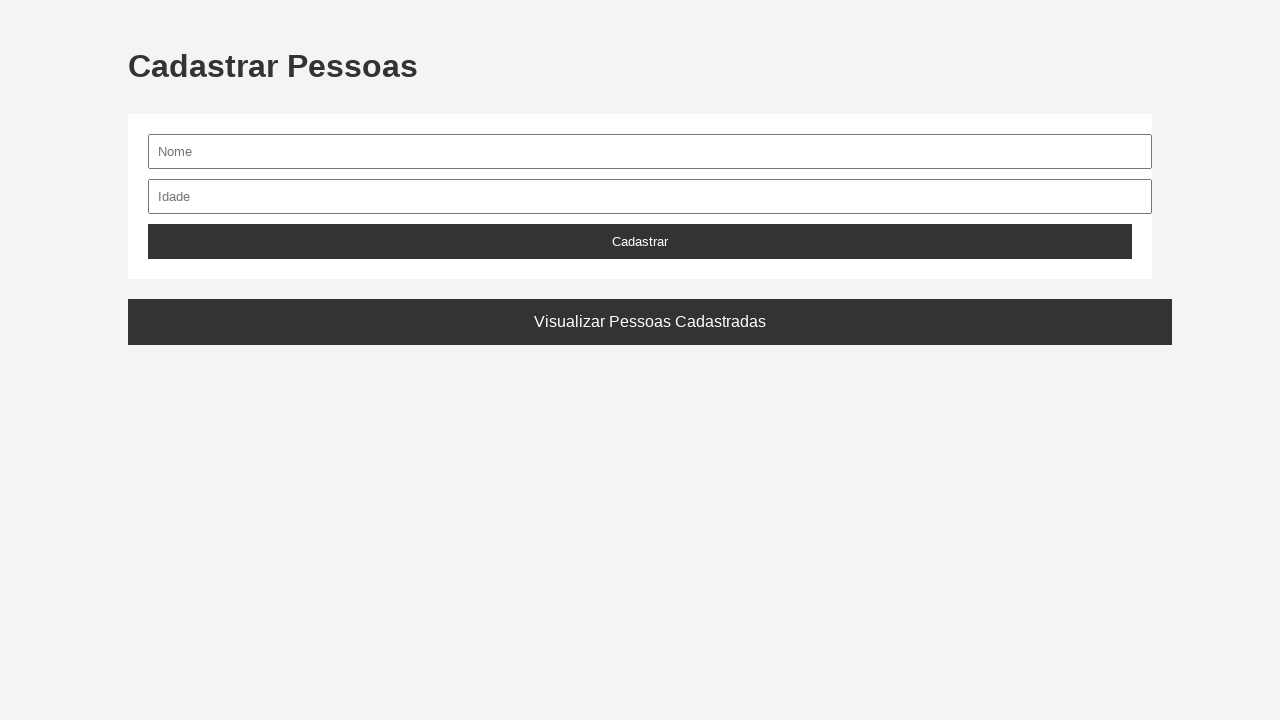

Navigated to test application URL
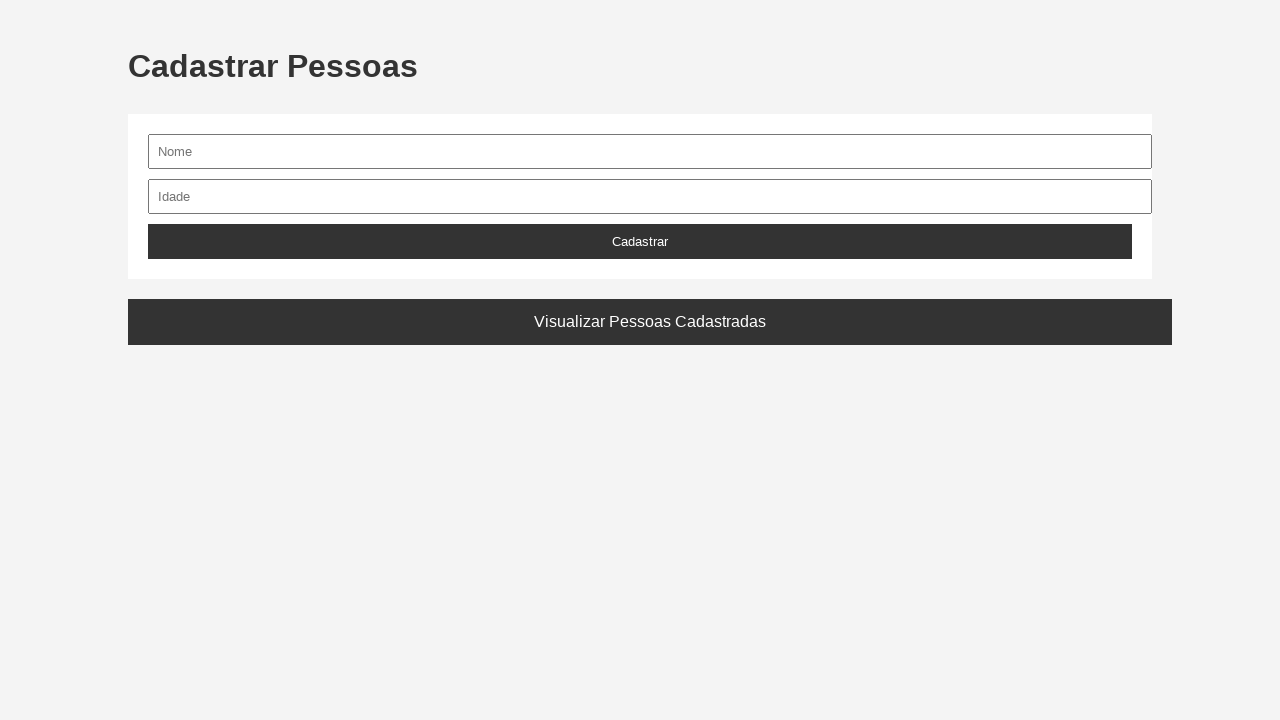

Cadastrar button appeared on the page
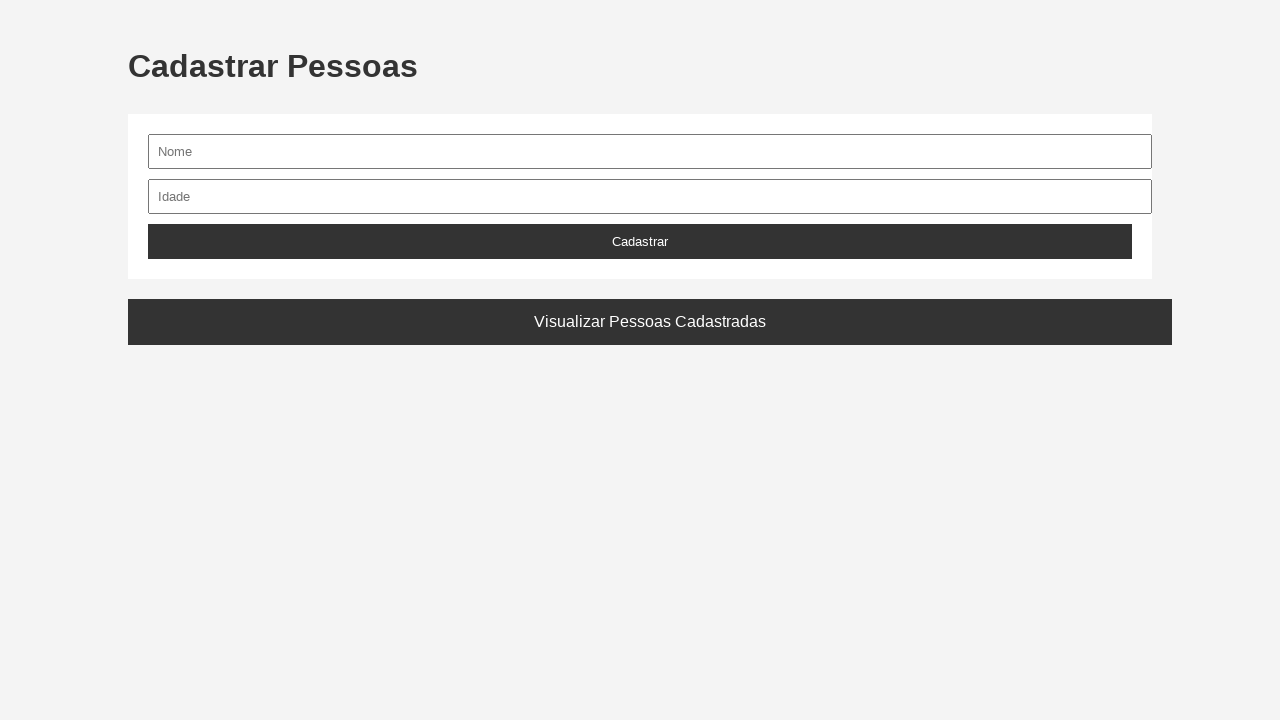

Clicked Cadastrar button and measured response time at (640, 242) on button:has-text('Cadastrar')
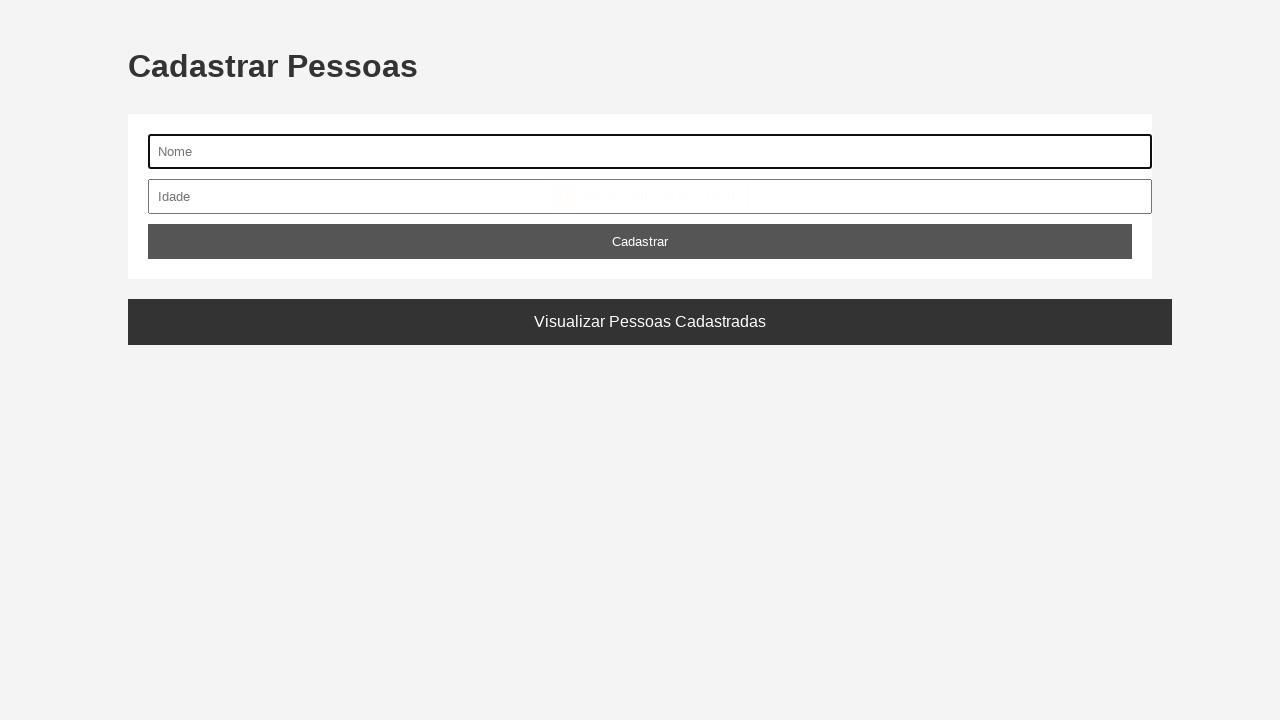

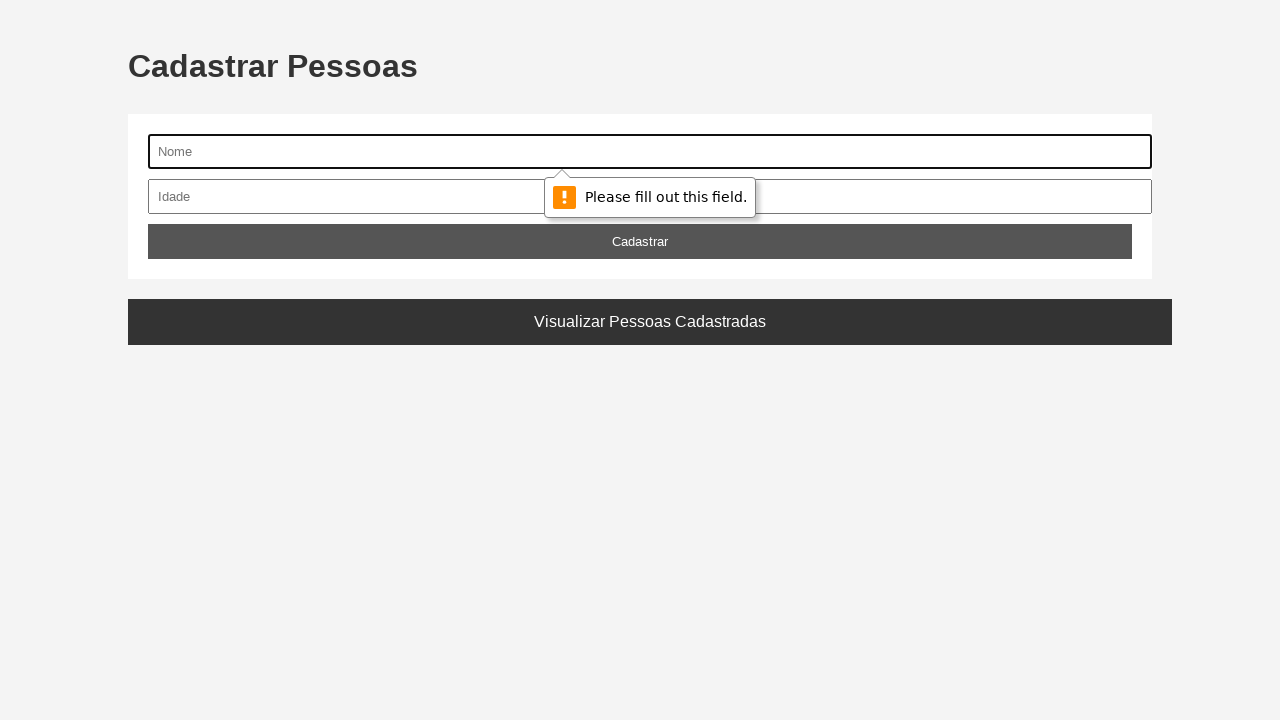